Tests AJAX functionality by clicking a button and verifying that data loads successfully via AJAX request

Starting URL: http://www.uitestingplayground.com/ajax

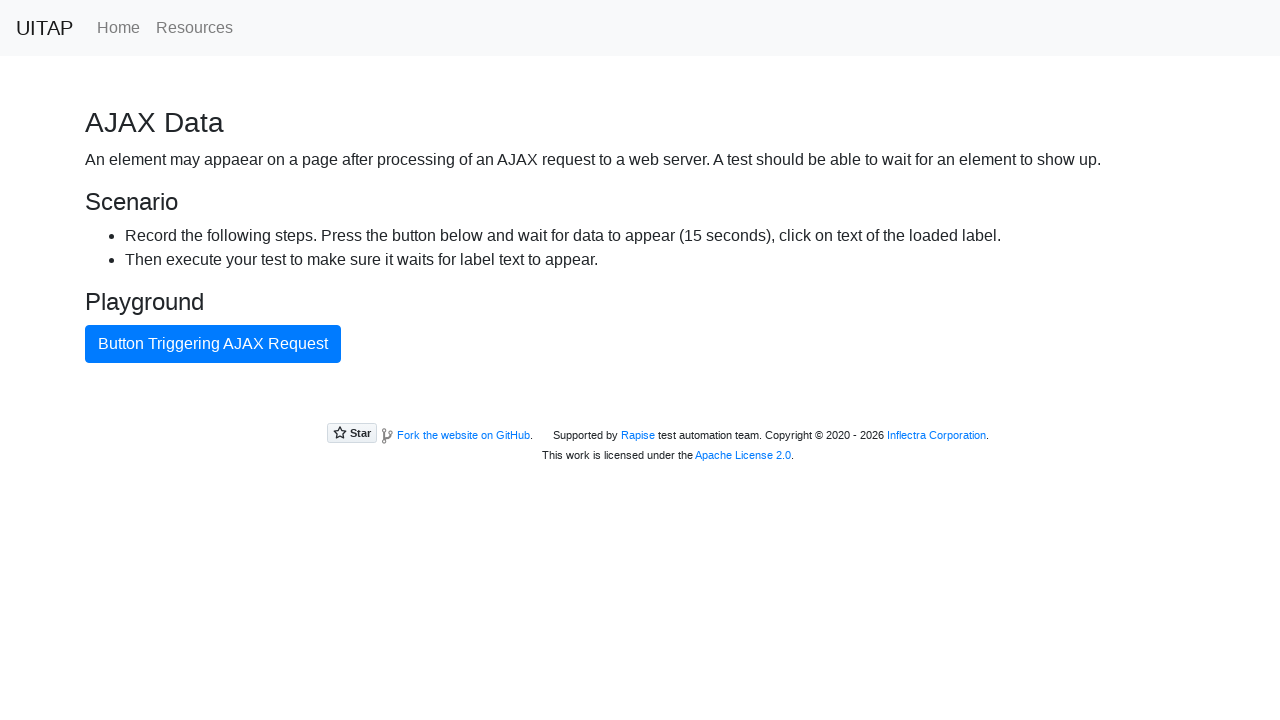

Clicked the AJAX button to trigger the request at (213, 344) on #ajaxButton
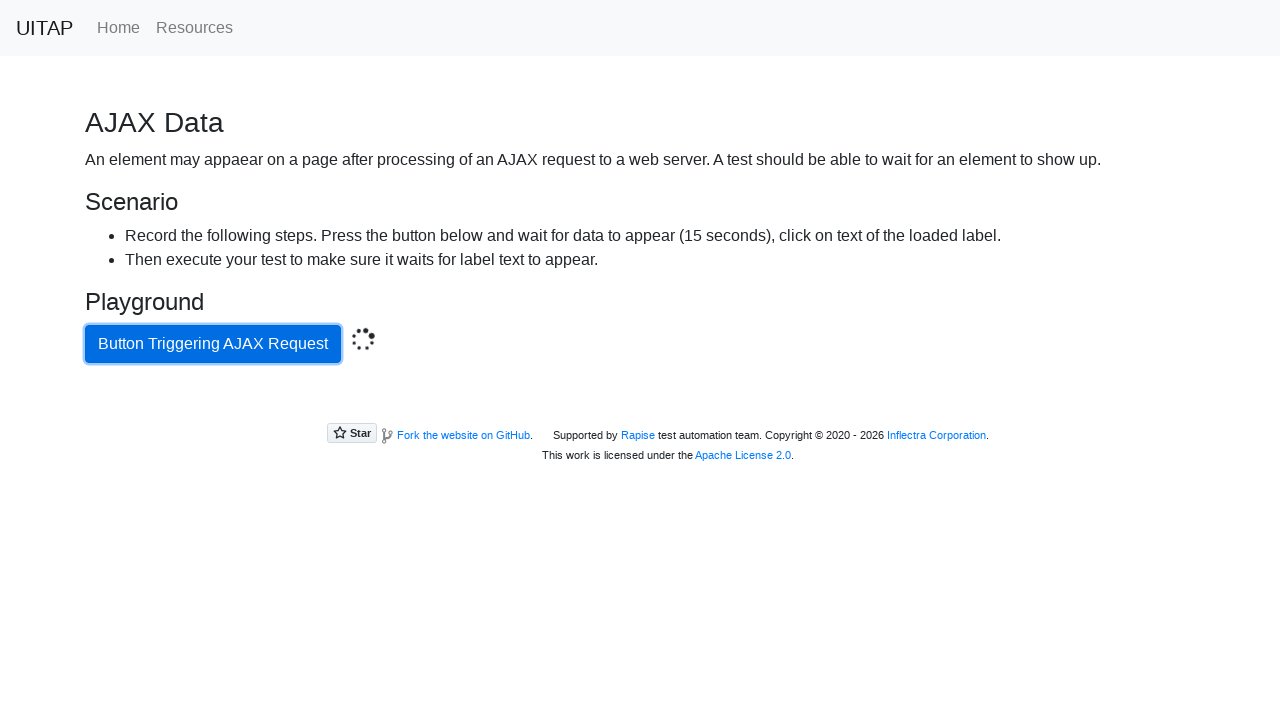

Waited for success message to appear
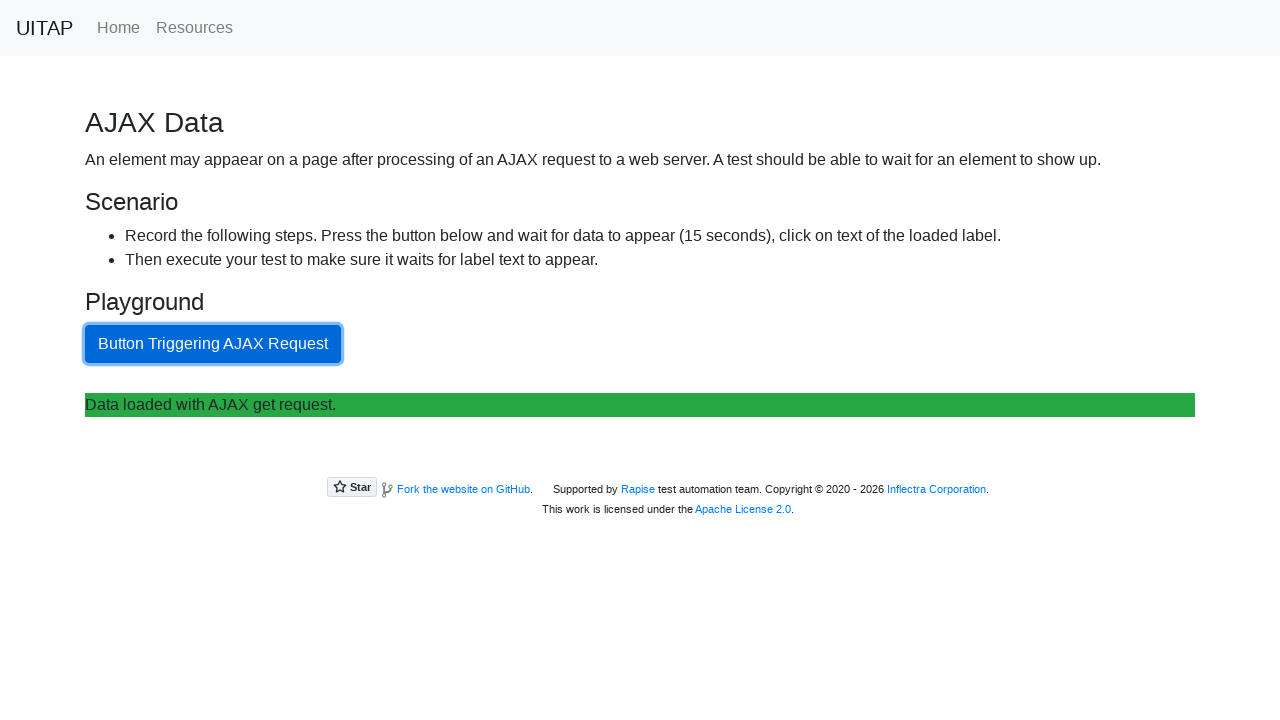

Located the success element
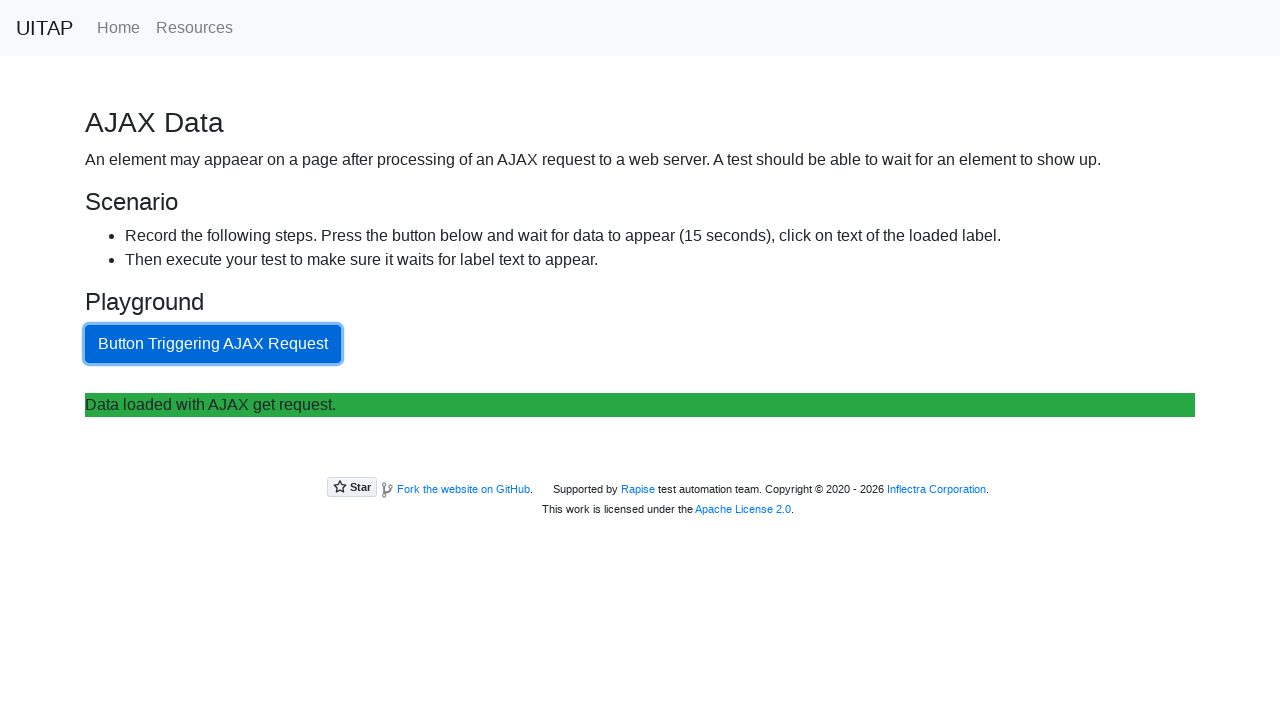

Verified that success element contains 'Data loaded with AJAX get request.'
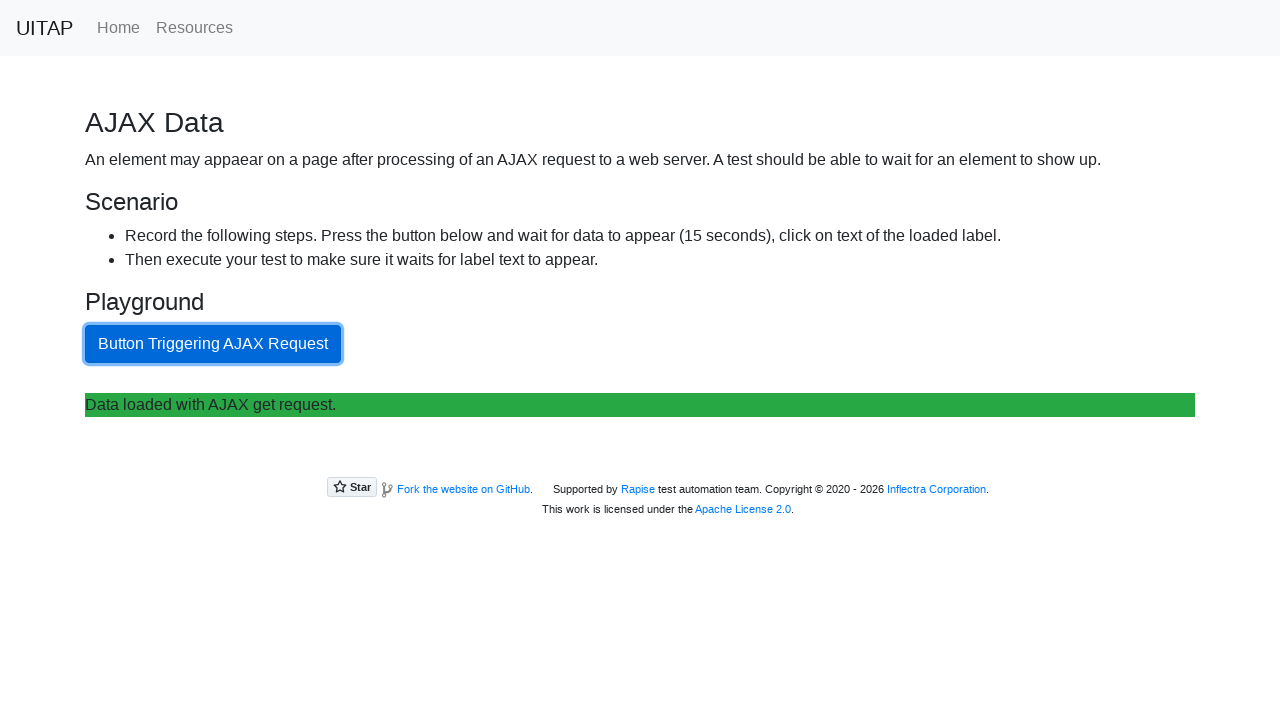

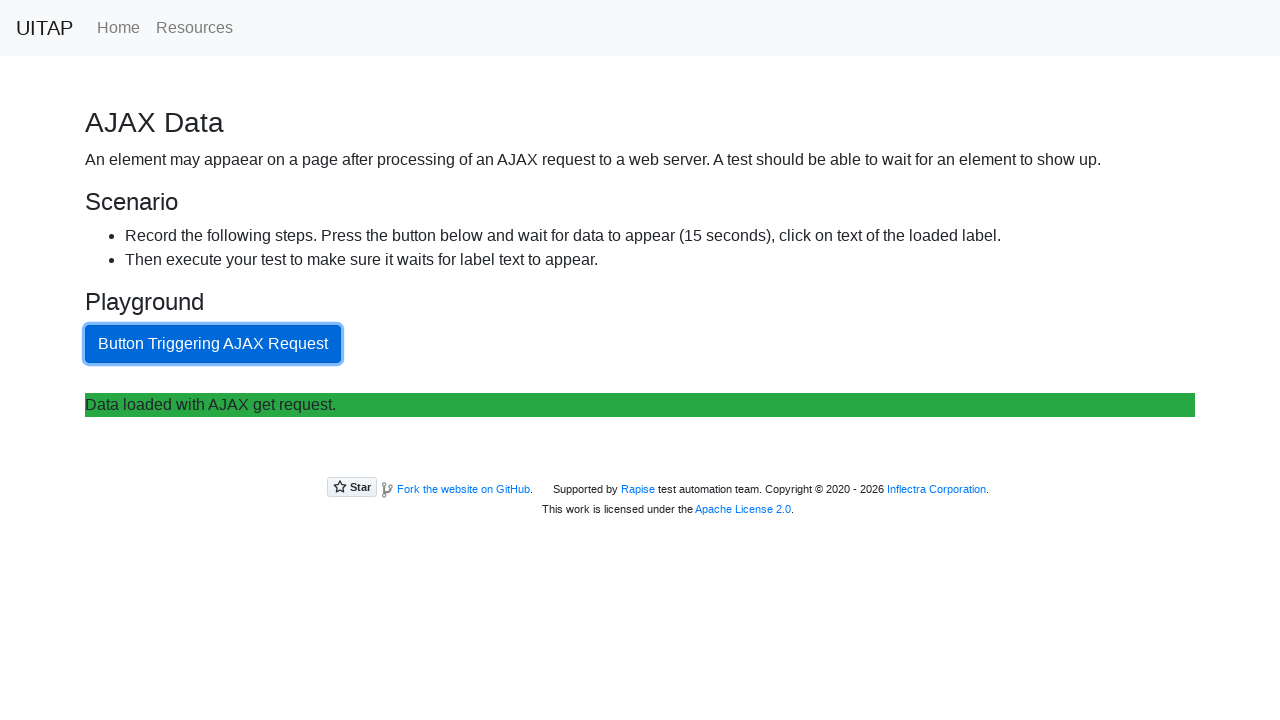